Tests filtering to display only active (non-completed) items

Starting URL: https://demo.playwright.dev/todomvc

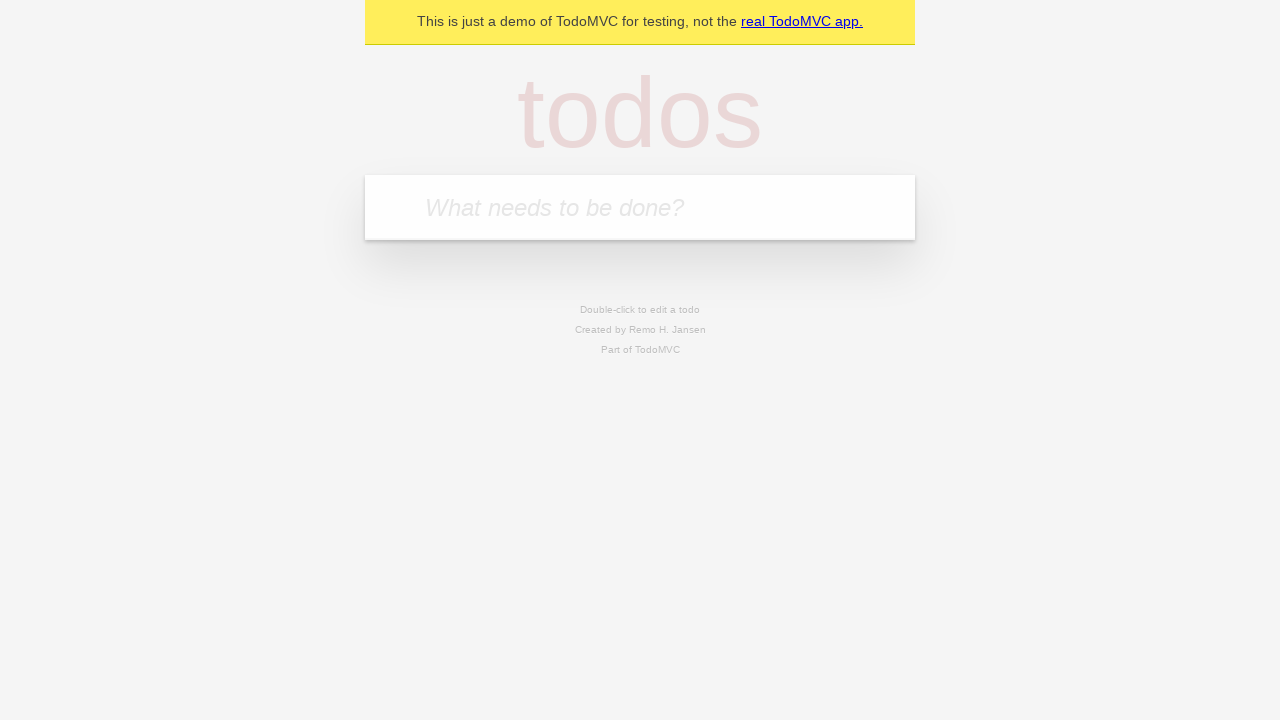

Filled todo input with 'buy some cheese' on internal:attr=[placeholder="What needs to be done?"i]
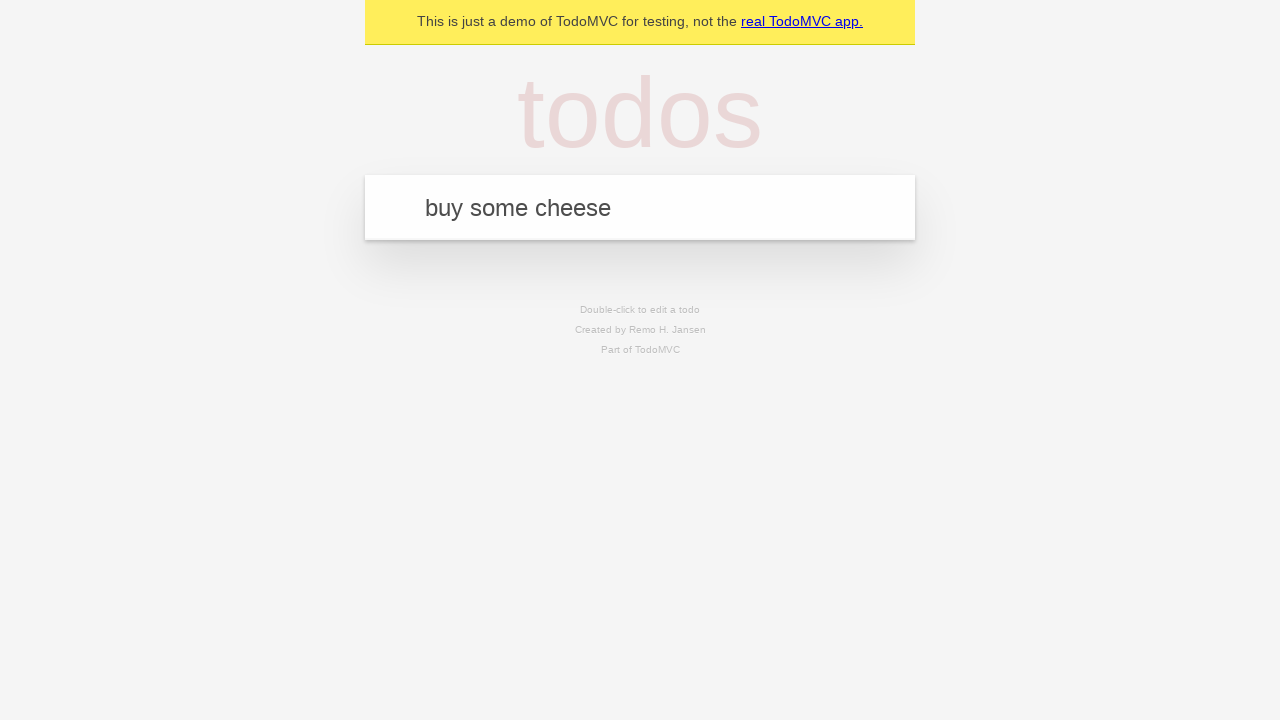

Pressed Enter to add todo 'buy some cheese' on internal:attr=[placeholder="What needs to be done?"i]
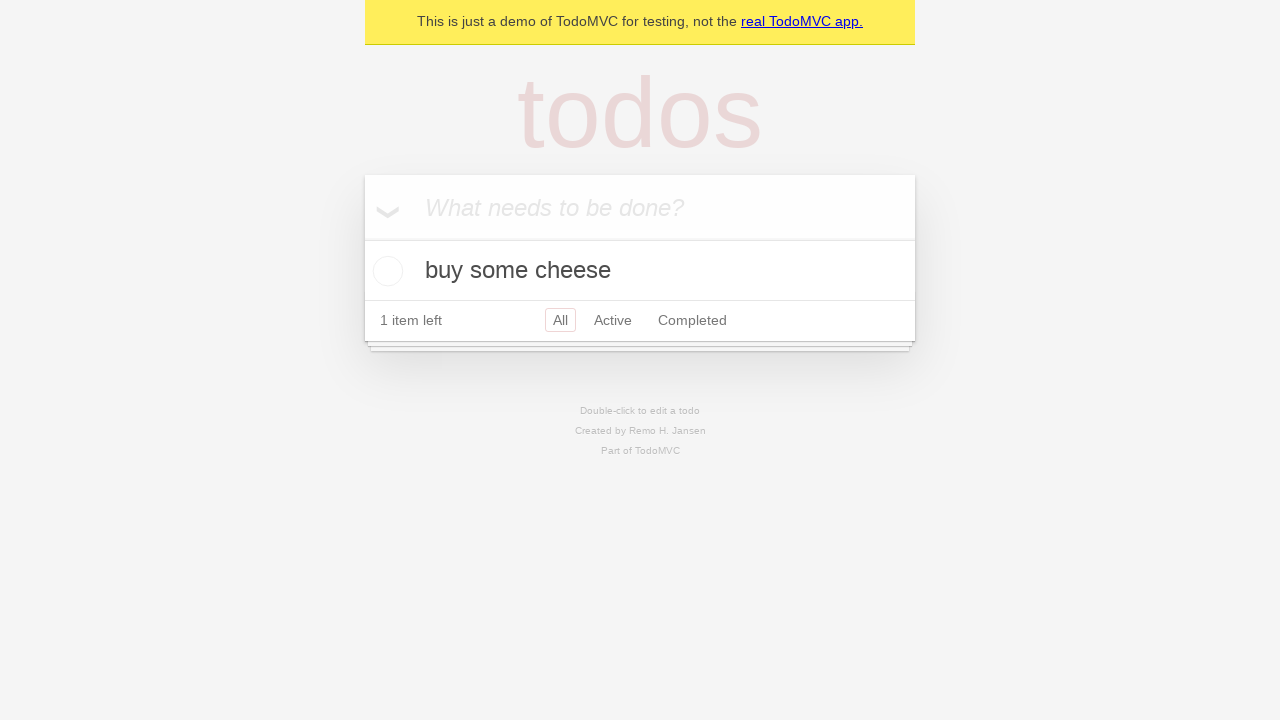

Filled todo input with 'feed the cat' on internal:attr=[placeholder="What needs to be done?"i]
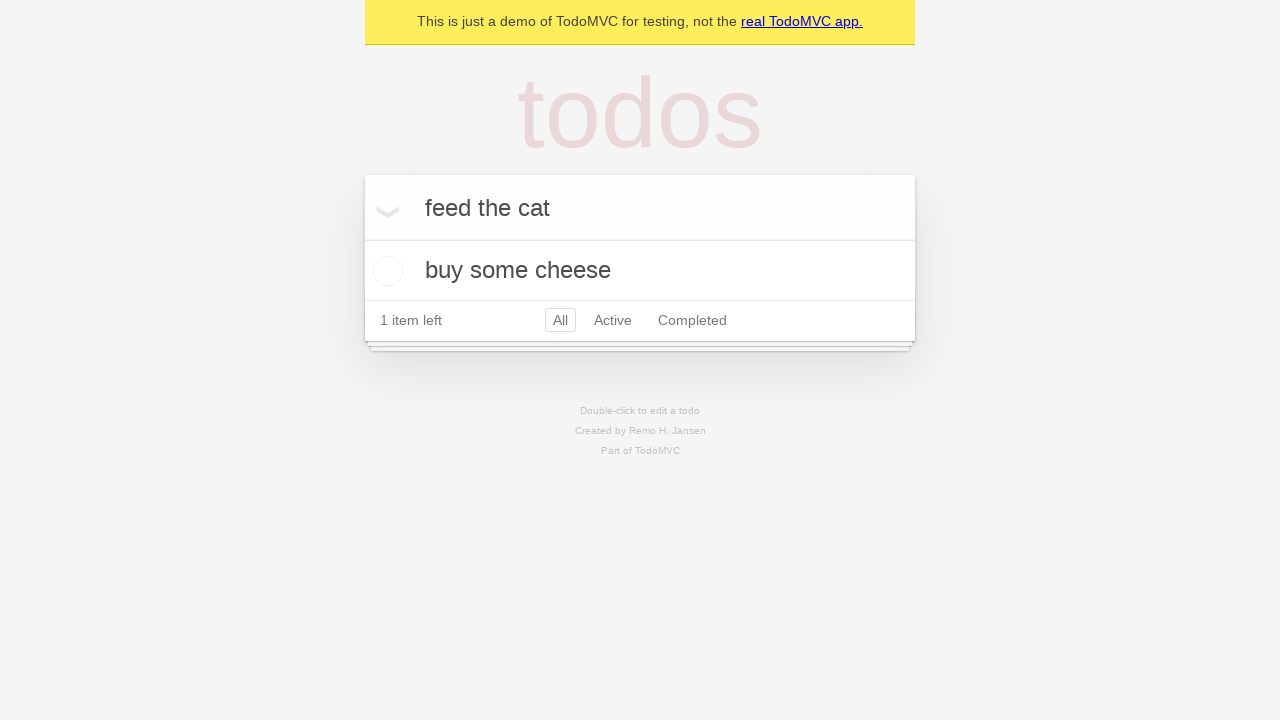

Pressed Enter to add todo 'feed the cat' on internal:attr=[placeholder="What needs to be done?"i]
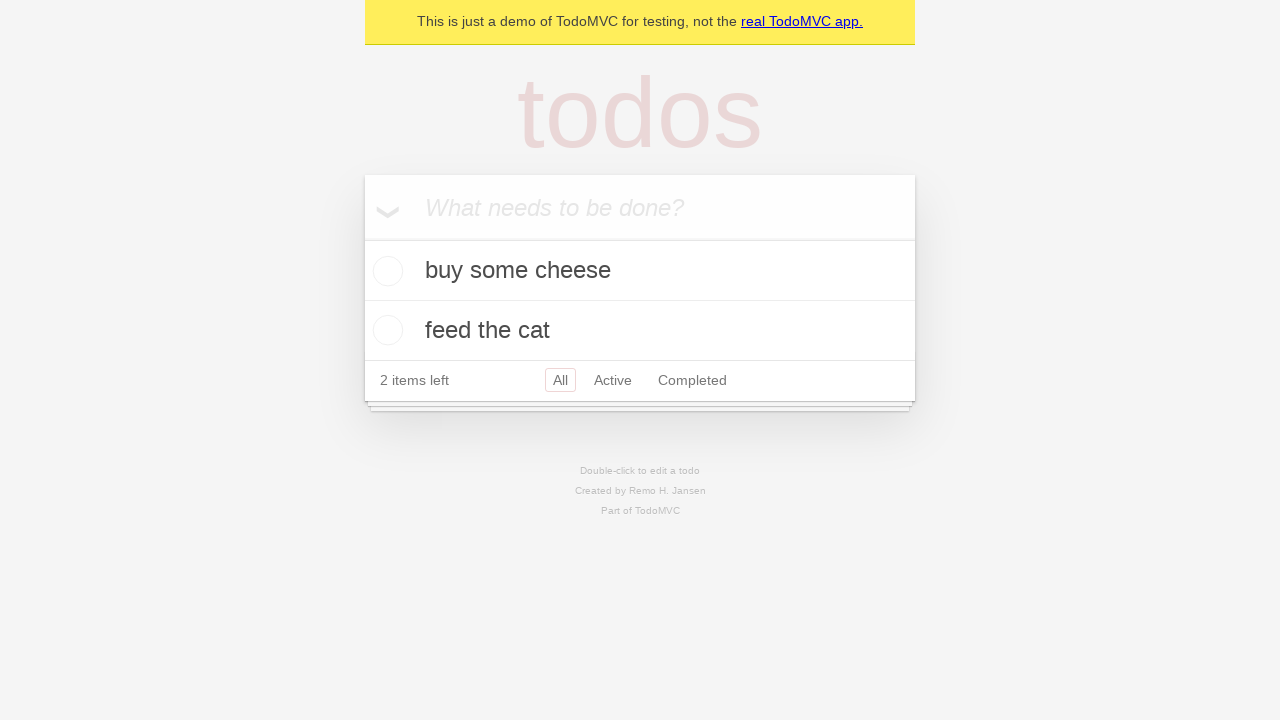

Filled todo input with 'book a doctors appointment' on internal:attr=[placeholder="What needs to be done?"i]
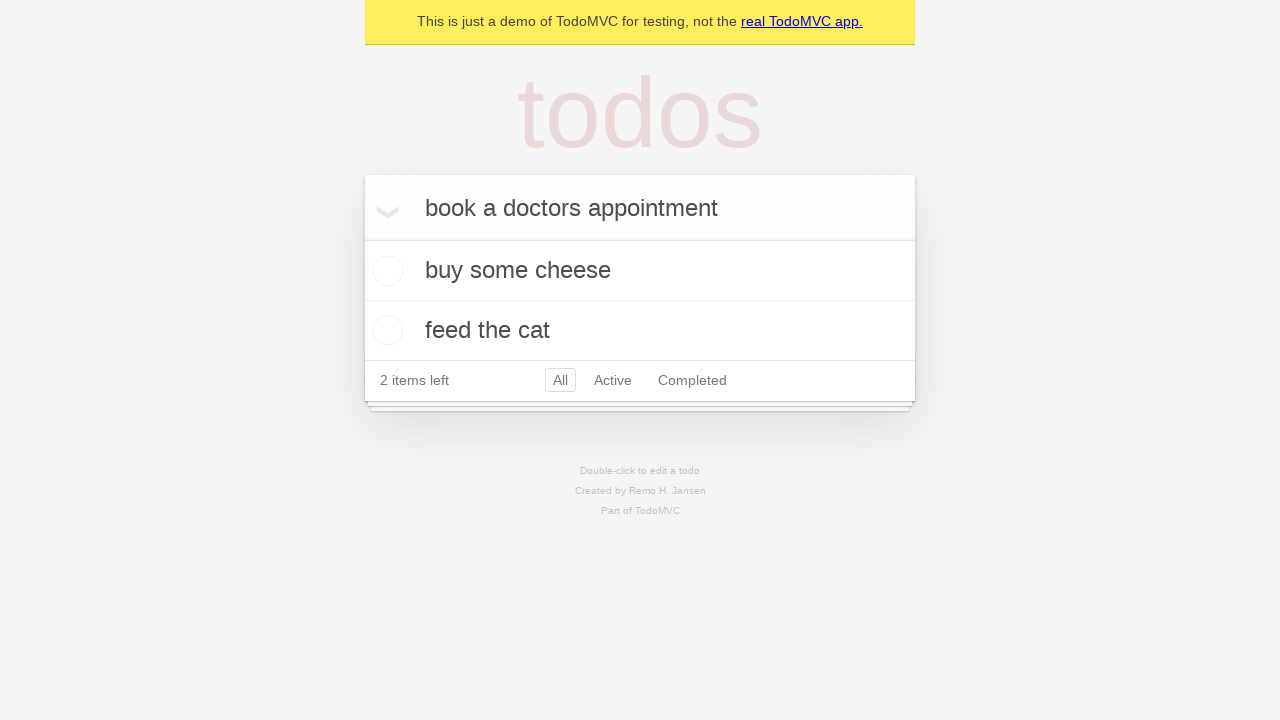

Pressed Enter to add todo 'book a doctors appointment' on internal:attr=[placeholder="What needs to be done?"i]
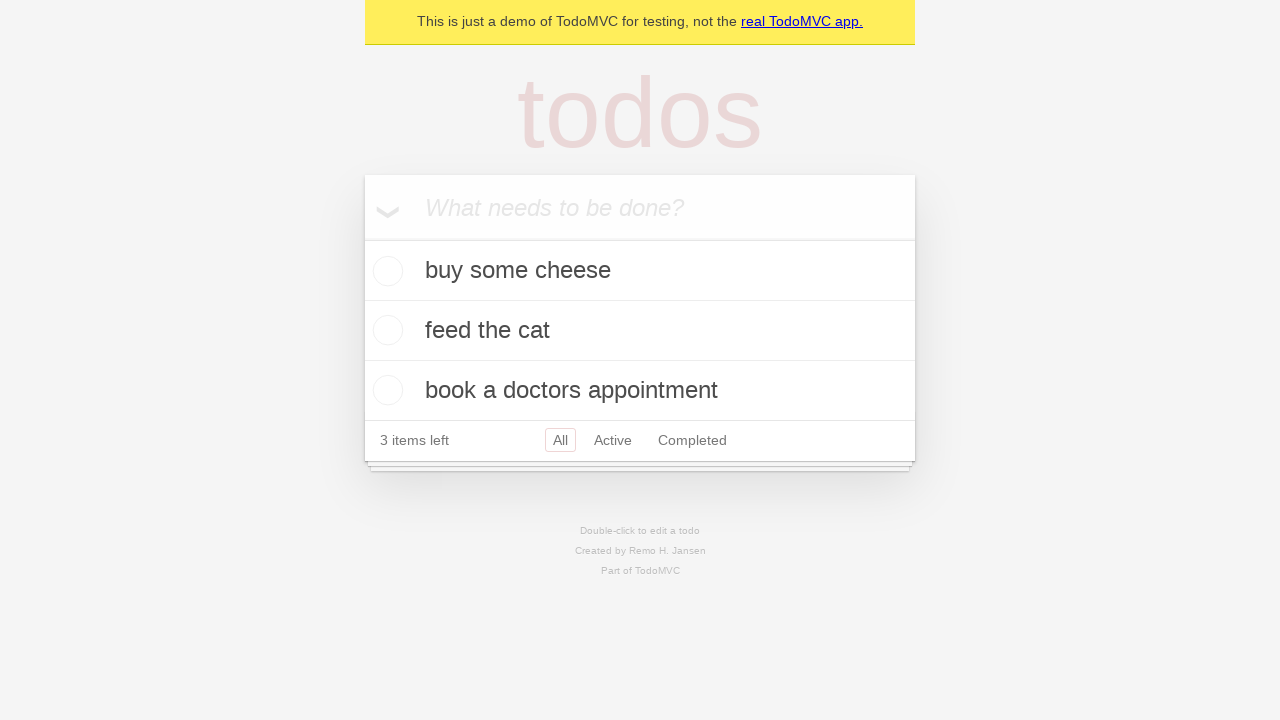

Checked the second todo item (marked as completed) at (385, 330) on internal:testid=[data-testid="todo-item"s] >> nth=1 >> internal:role=checkbox
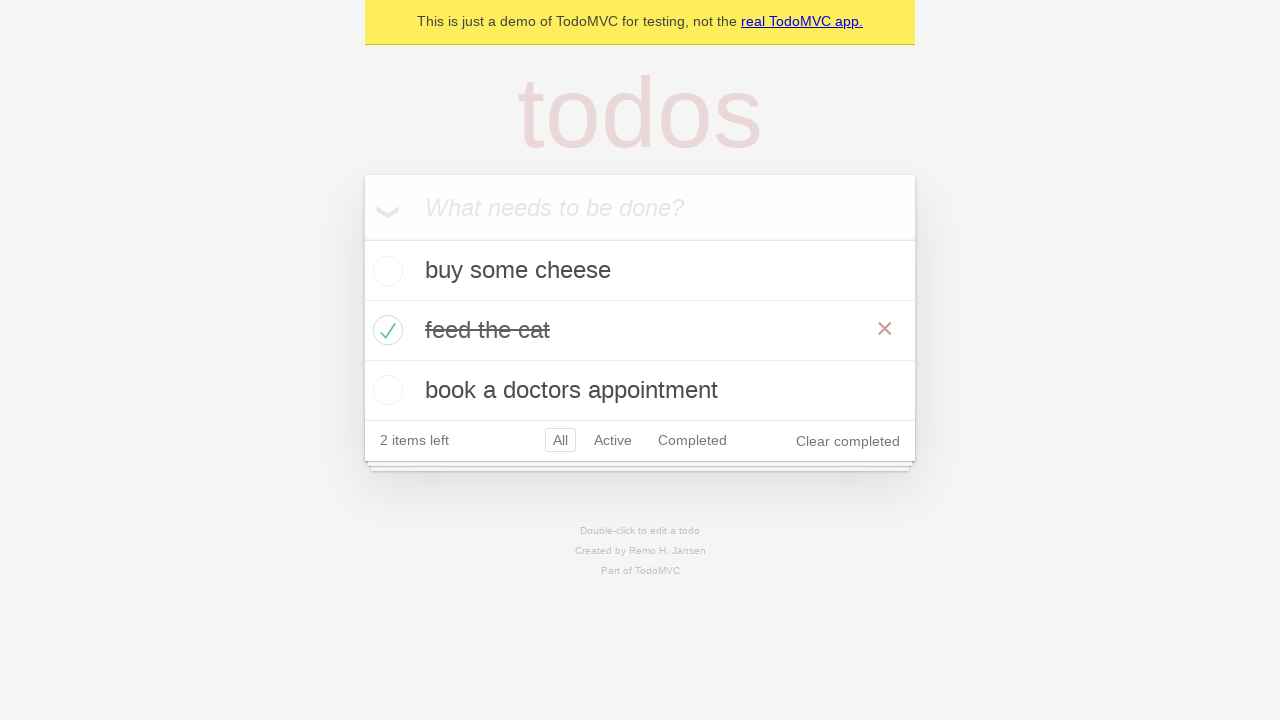

Clicked Active filter to display only active items at (613, 440) on internal:role=link[name="Active"i]
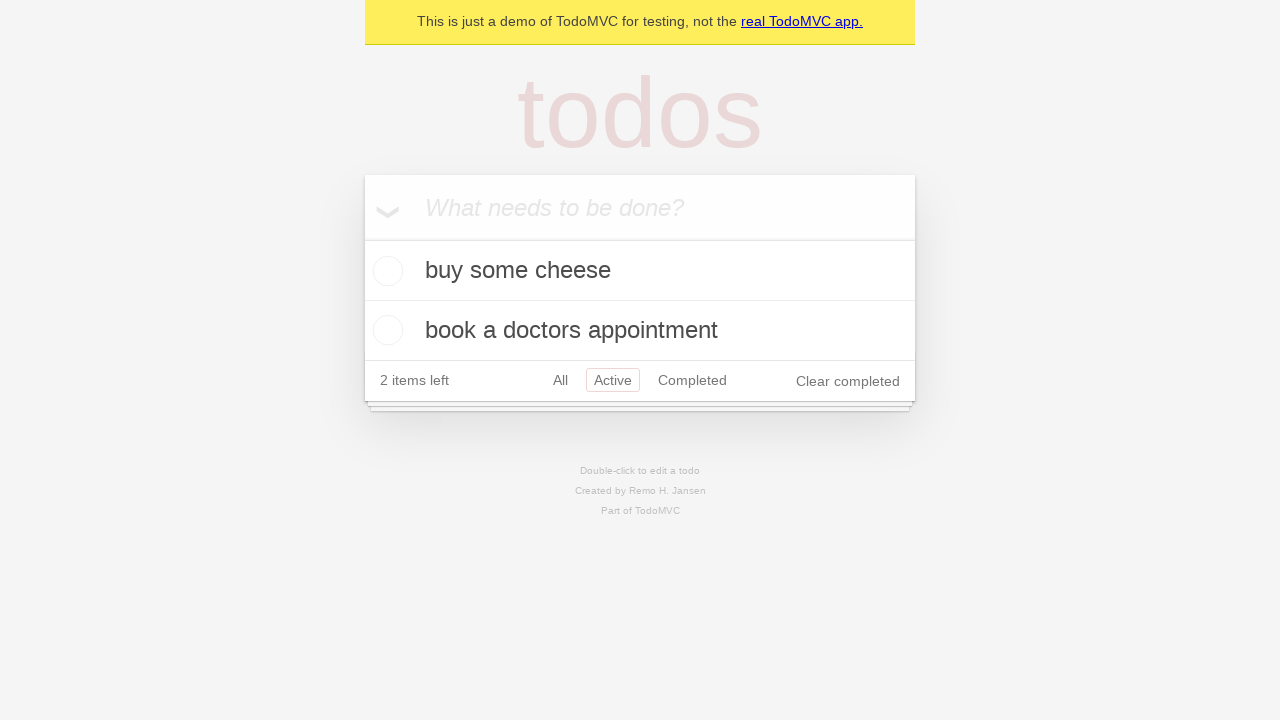

Verified that exactly 2 active items are displayed after filtering
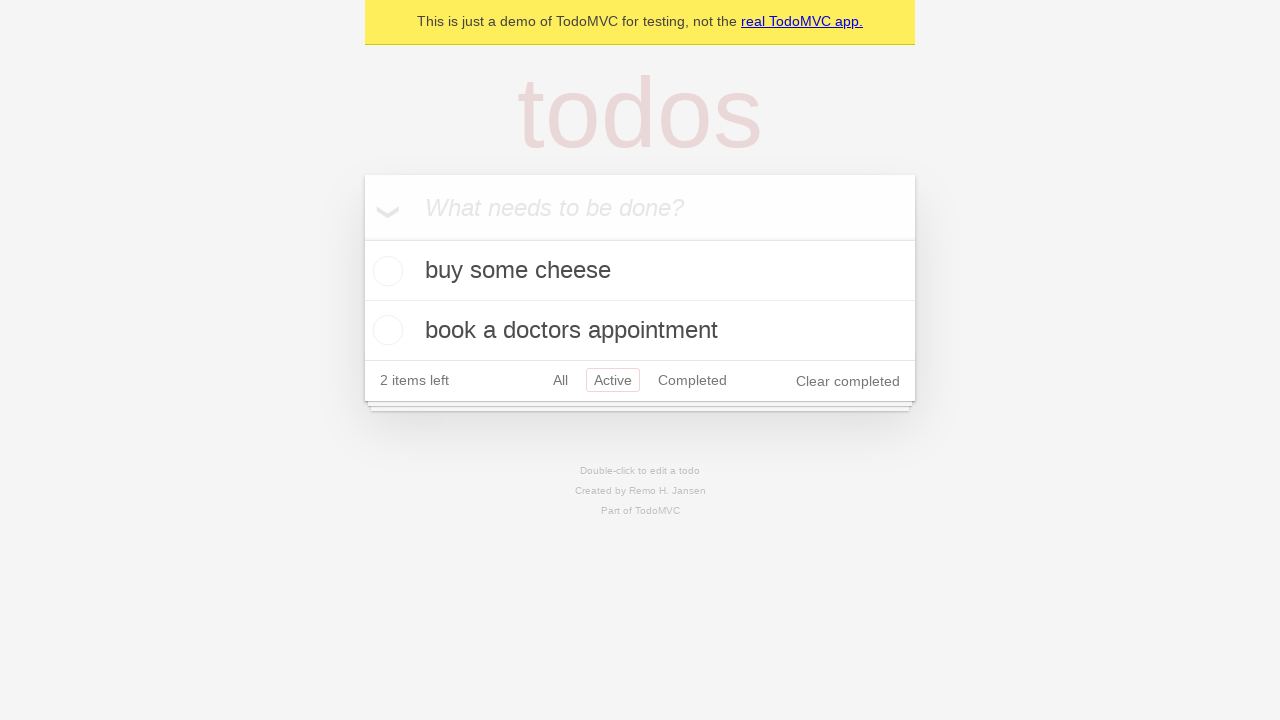

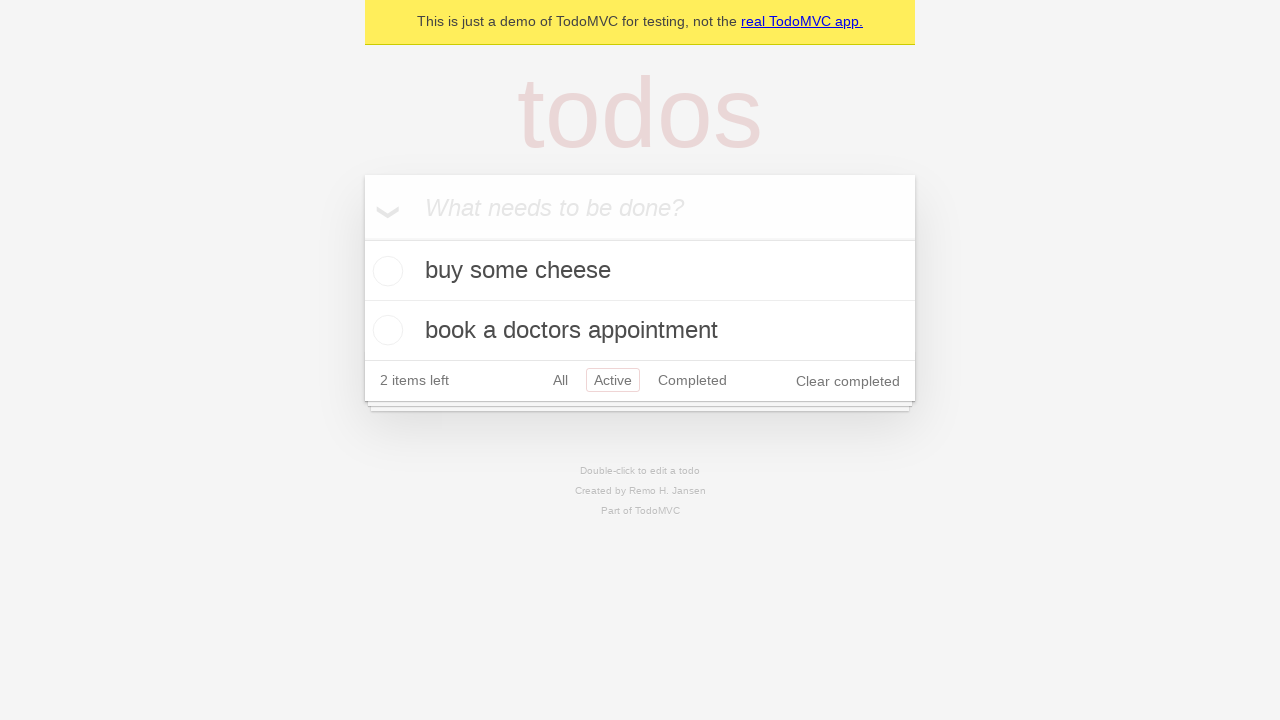